Tests mouse hover and context menu interactions by hovering over an element, right-clicking on a link, and clicking on another link

Starting URL: https://rahulshettyacademy.com/AutomationPractice/

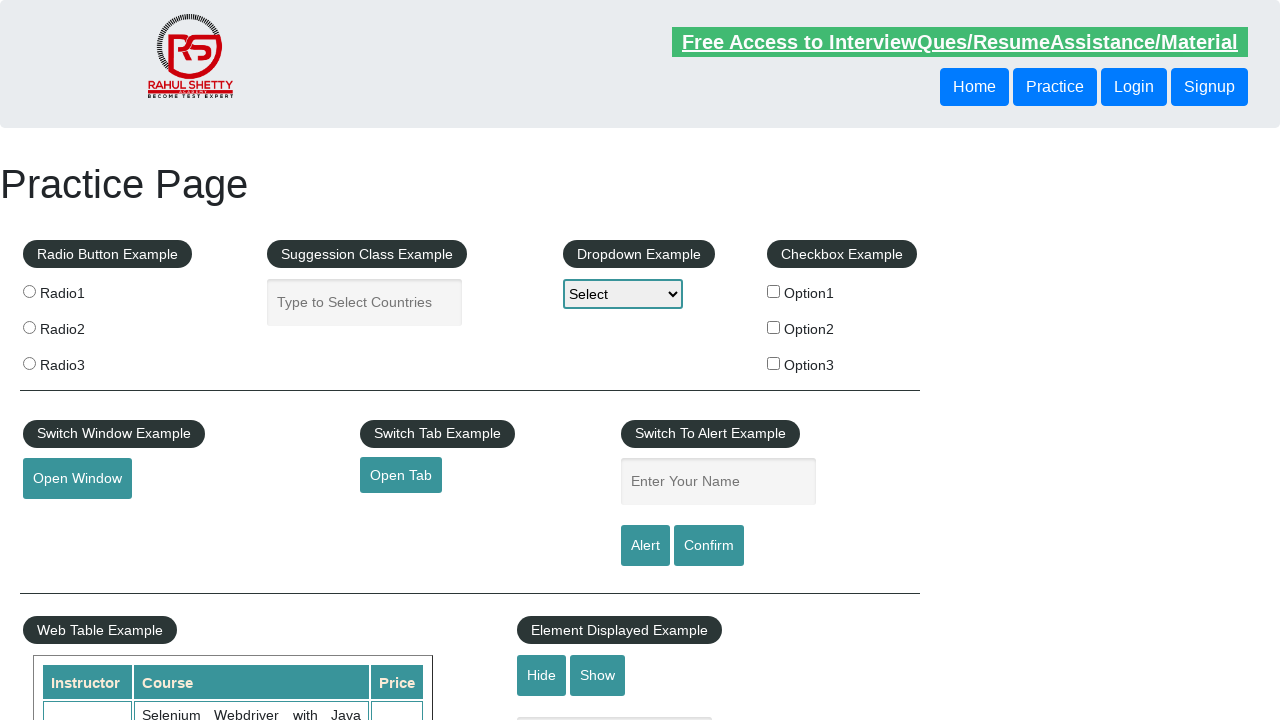

Hovered over the mousehover element at (83, 361) on #mousehover
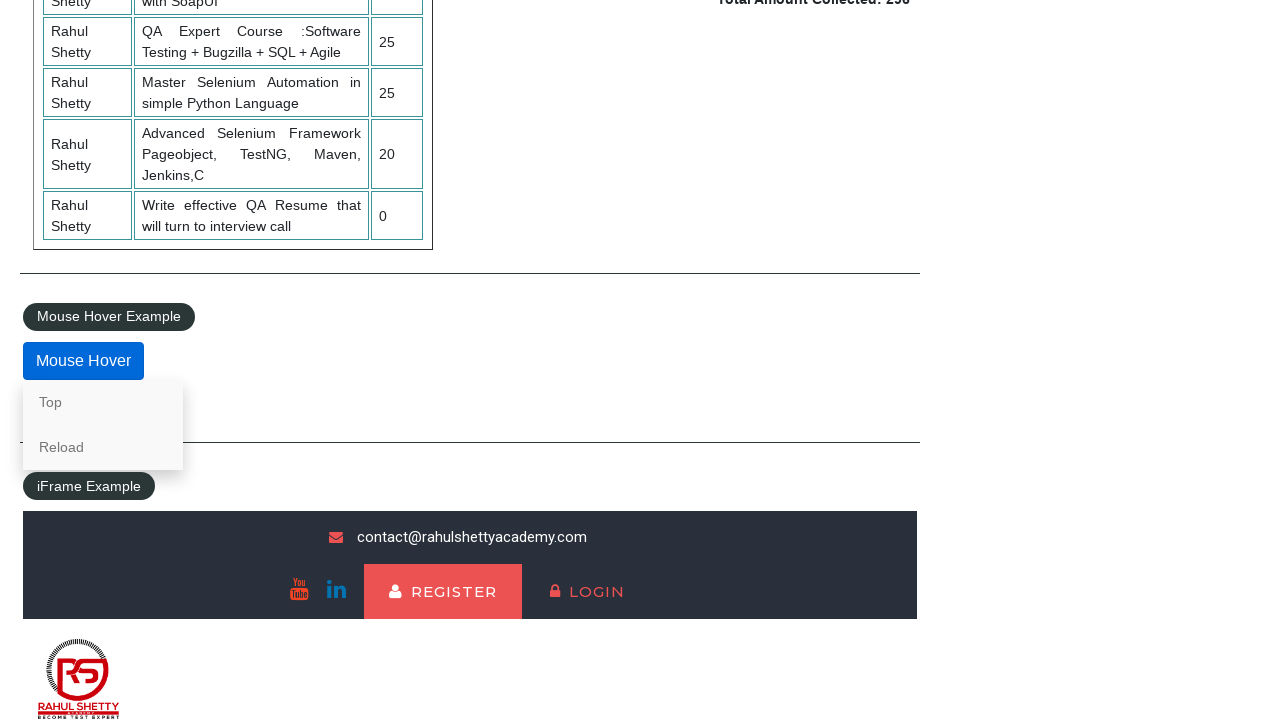

Right-clicked on the 'Top' link to open context menu at (103, 402) on text=Top
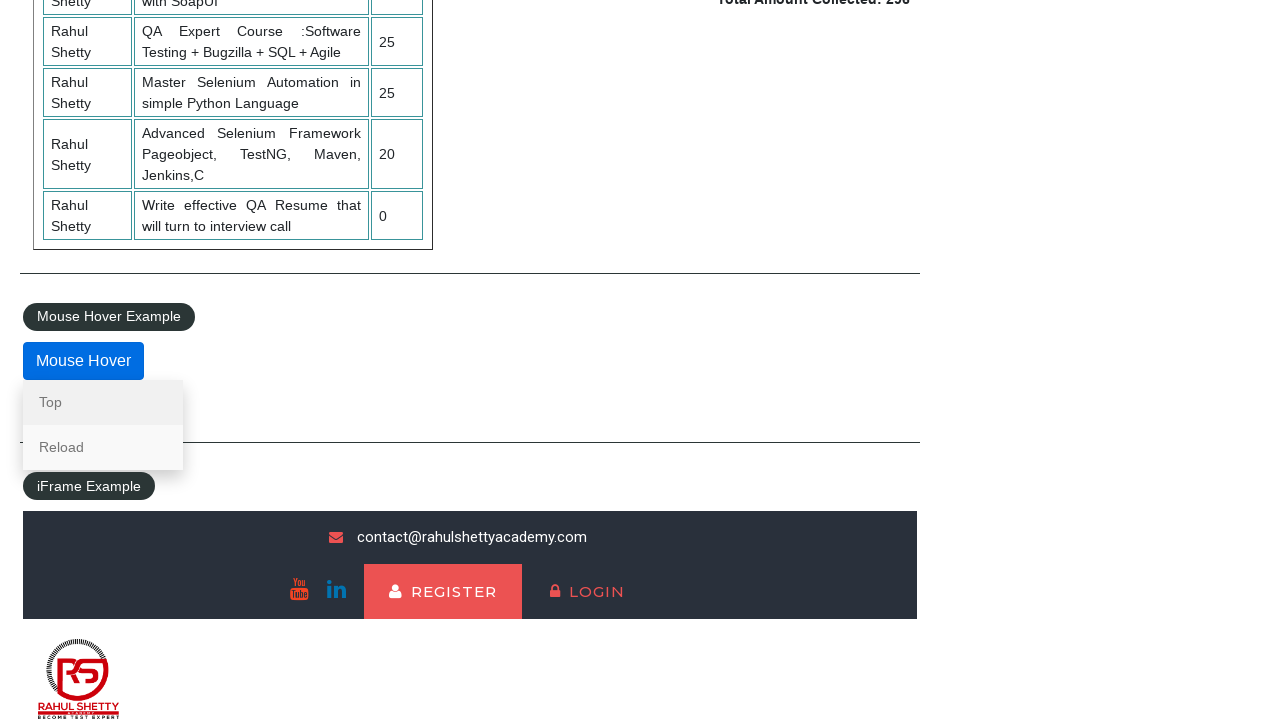

Clicked on the 'Reload' link at (103, 447) on text=Reload
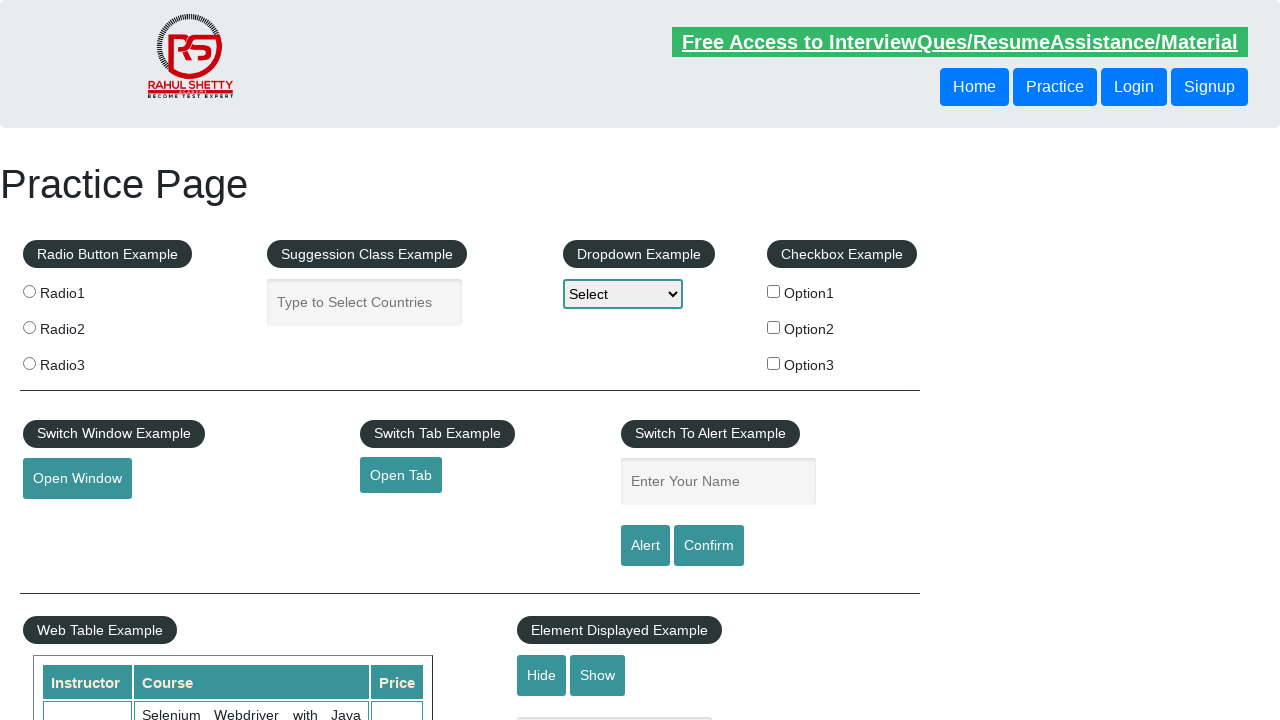

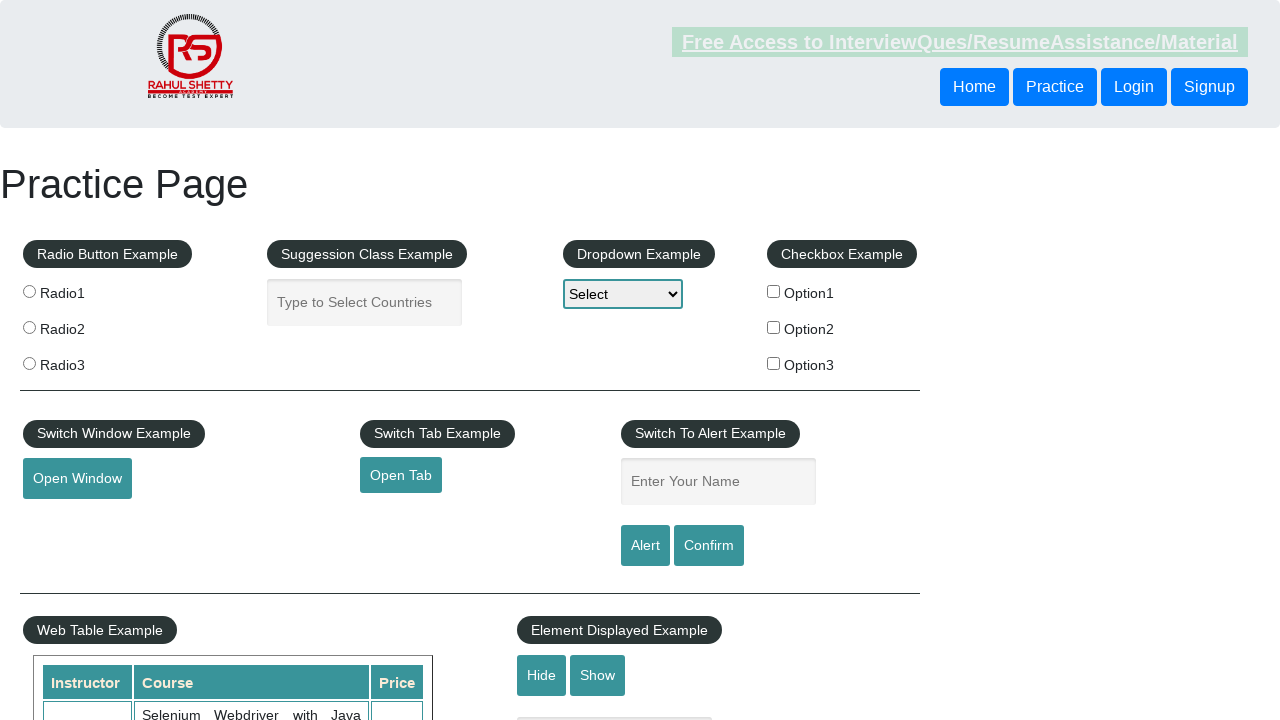